Tests search functionality on an e-commerce website by searching for a keyword and verifying the expected book results are displayed

Starting URL: https://danube-web.shop/

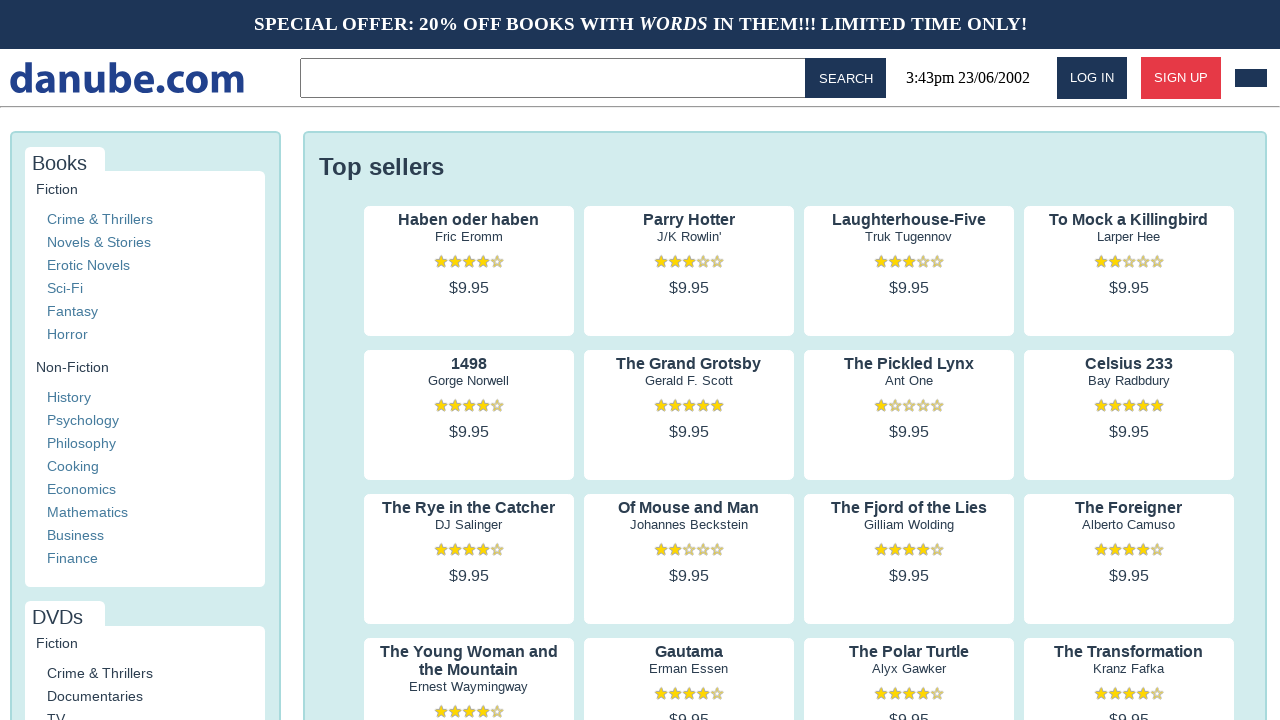

Clicked on search input field at (556, 78) on .topbar > input
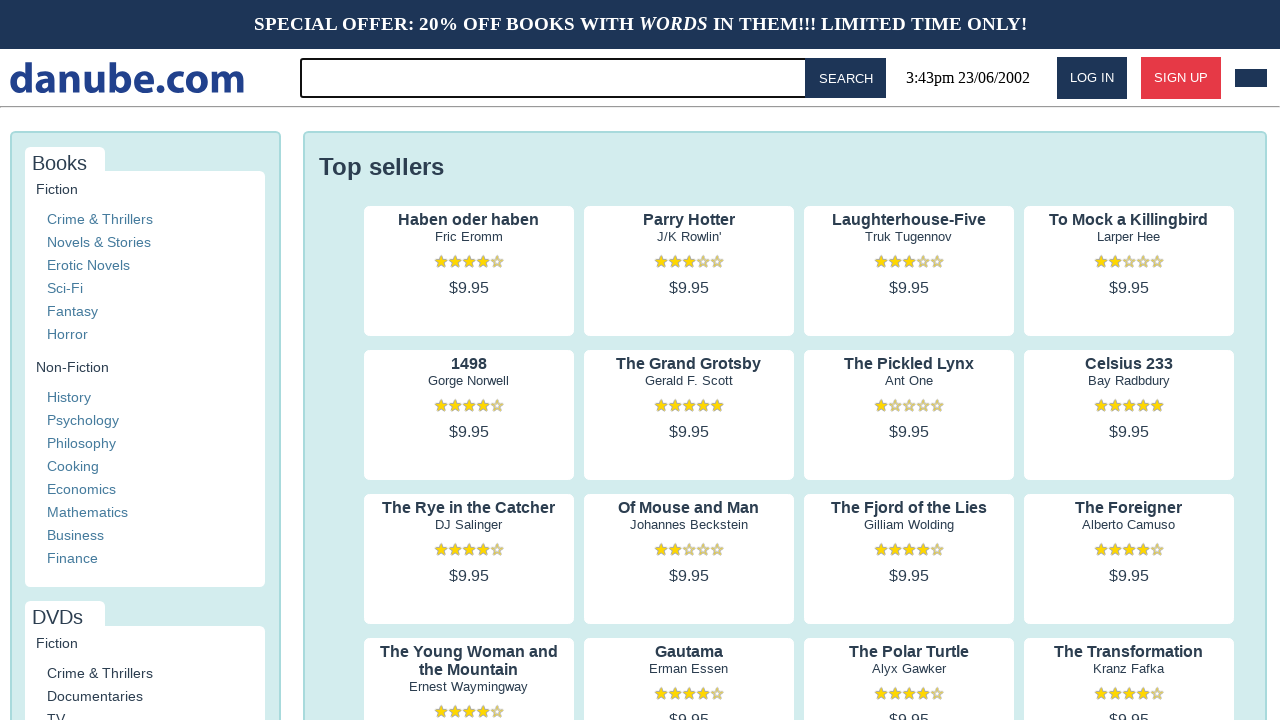

Typed search keyword 'for' in search field on .topbar > input
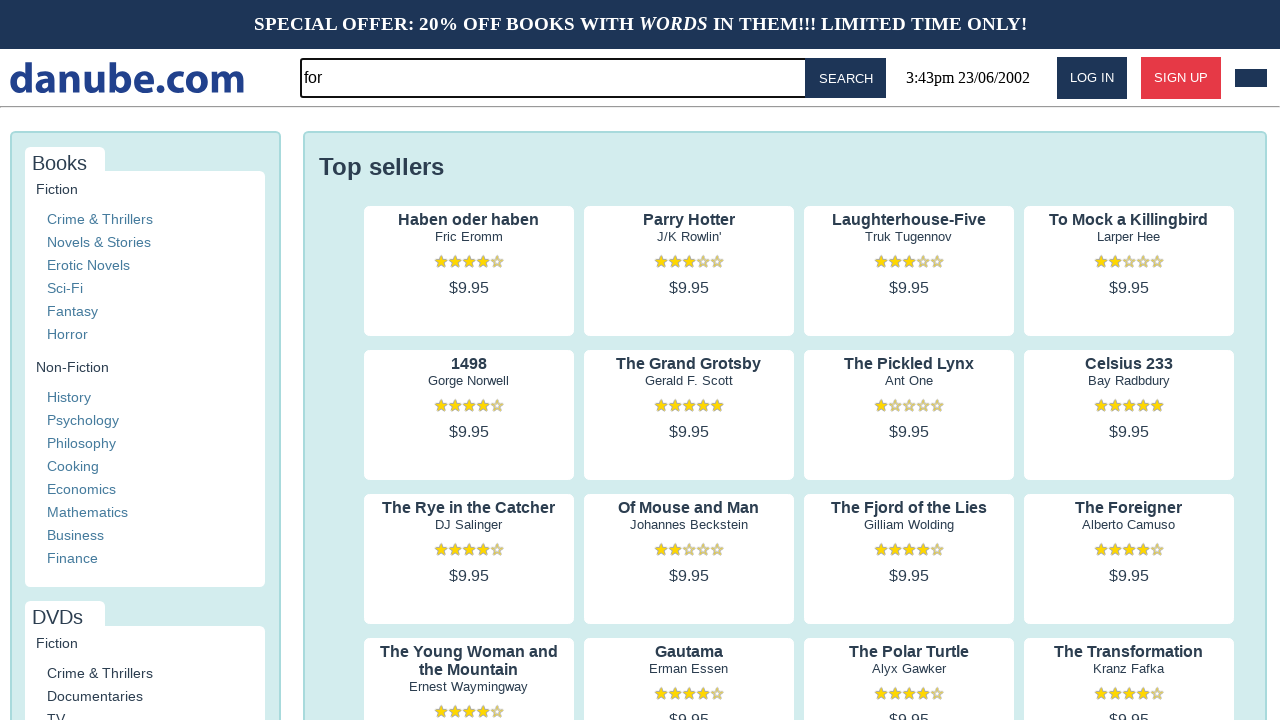

Clicked search button to submit search at (846, 78) on #button-search
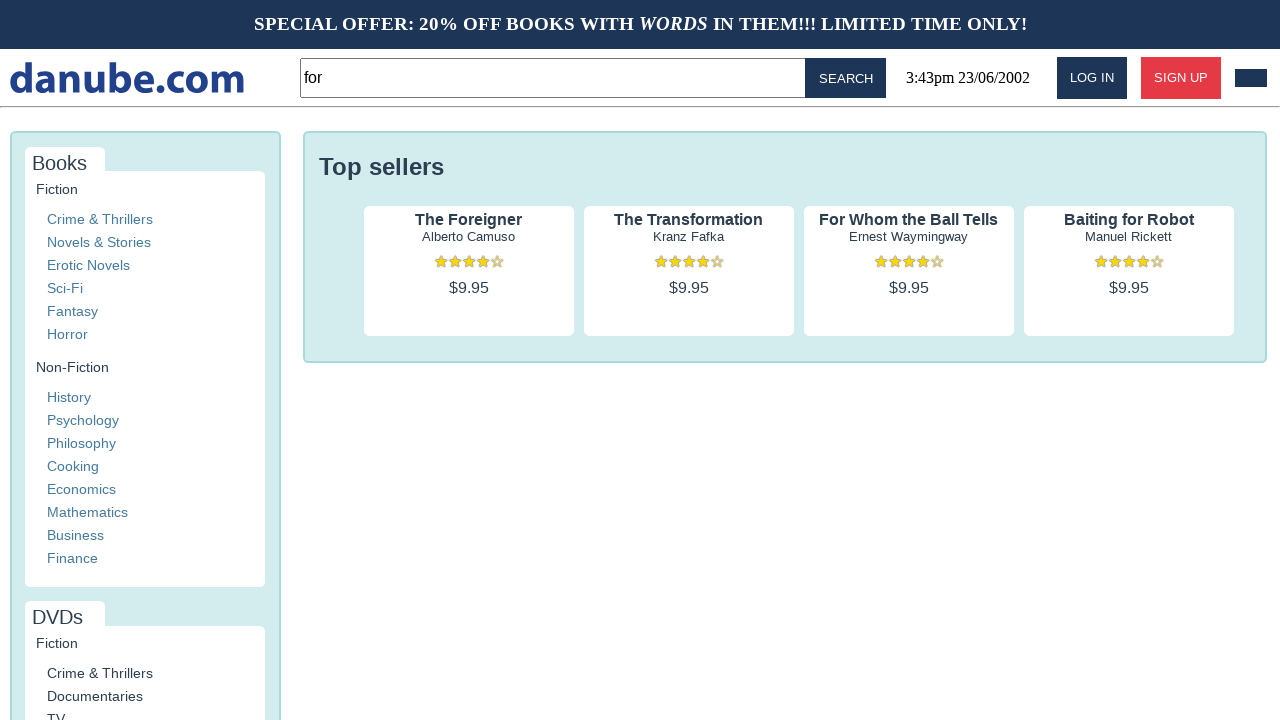

Waited for first search result to load
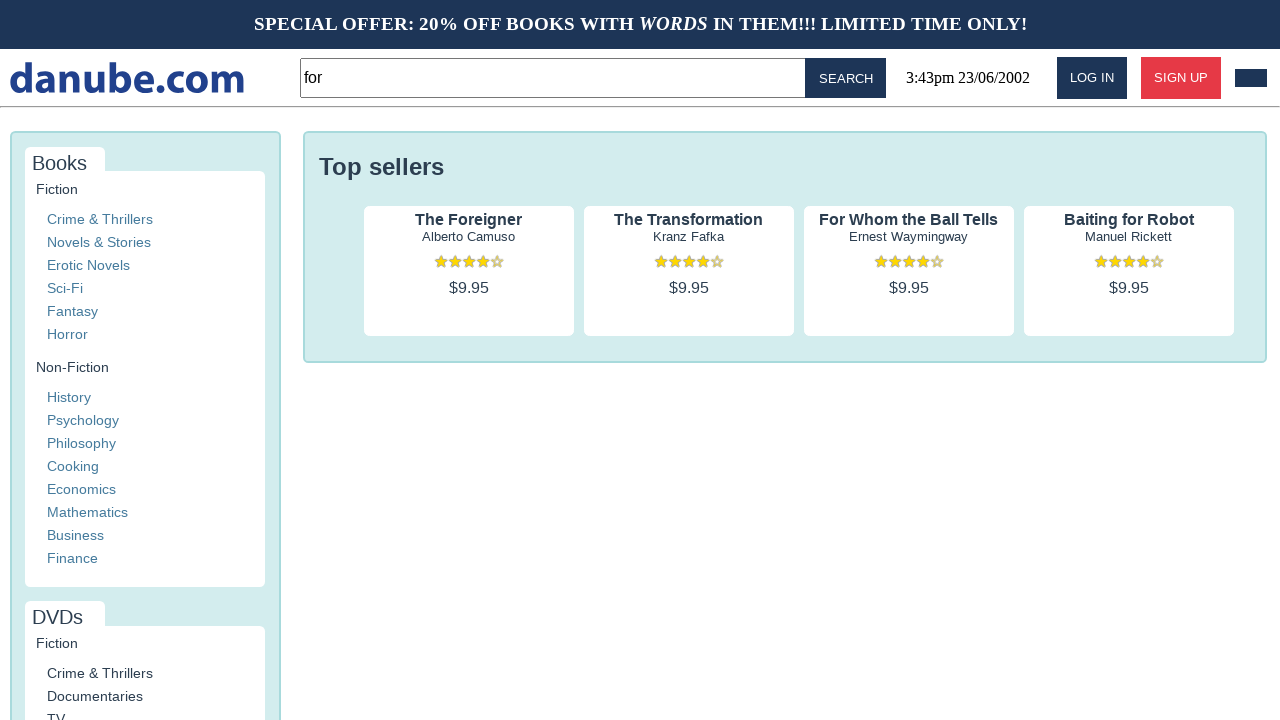

Verified search results are displayed with book titles
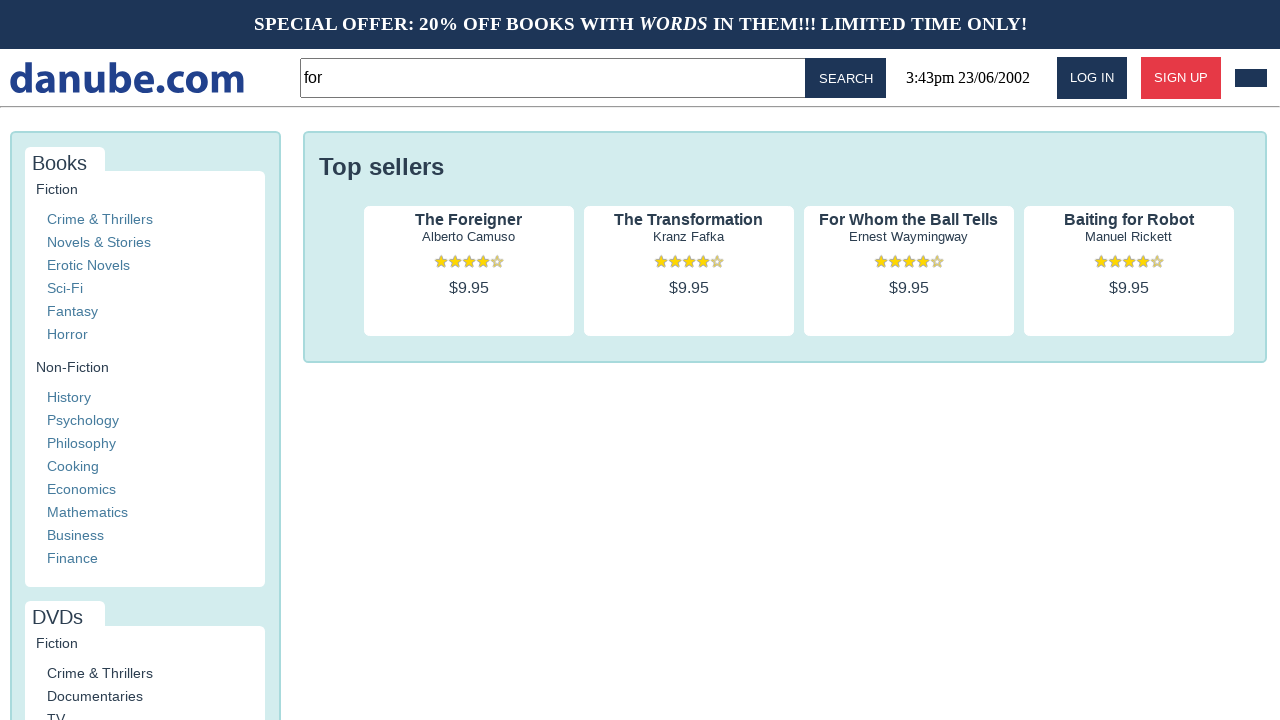

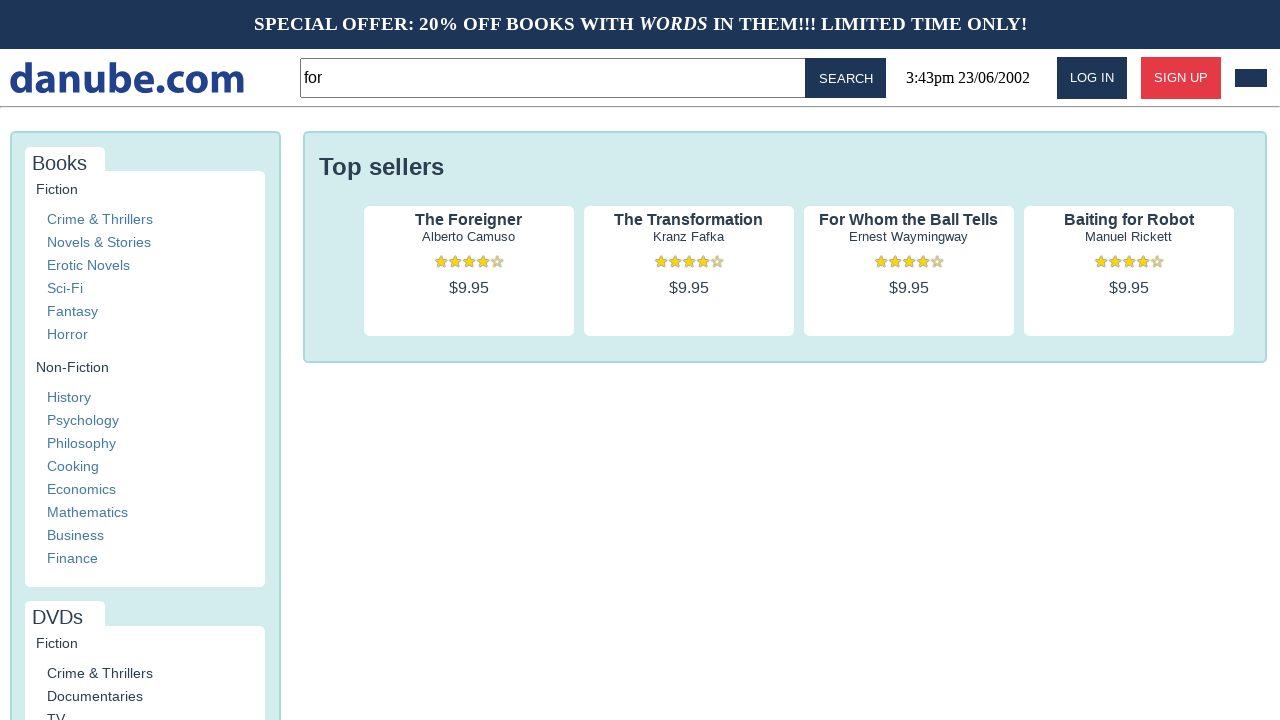